Navigates to the Greens Tech Selenium course content page

Starting URL: http://greenstech.in/selenium-course-content.html

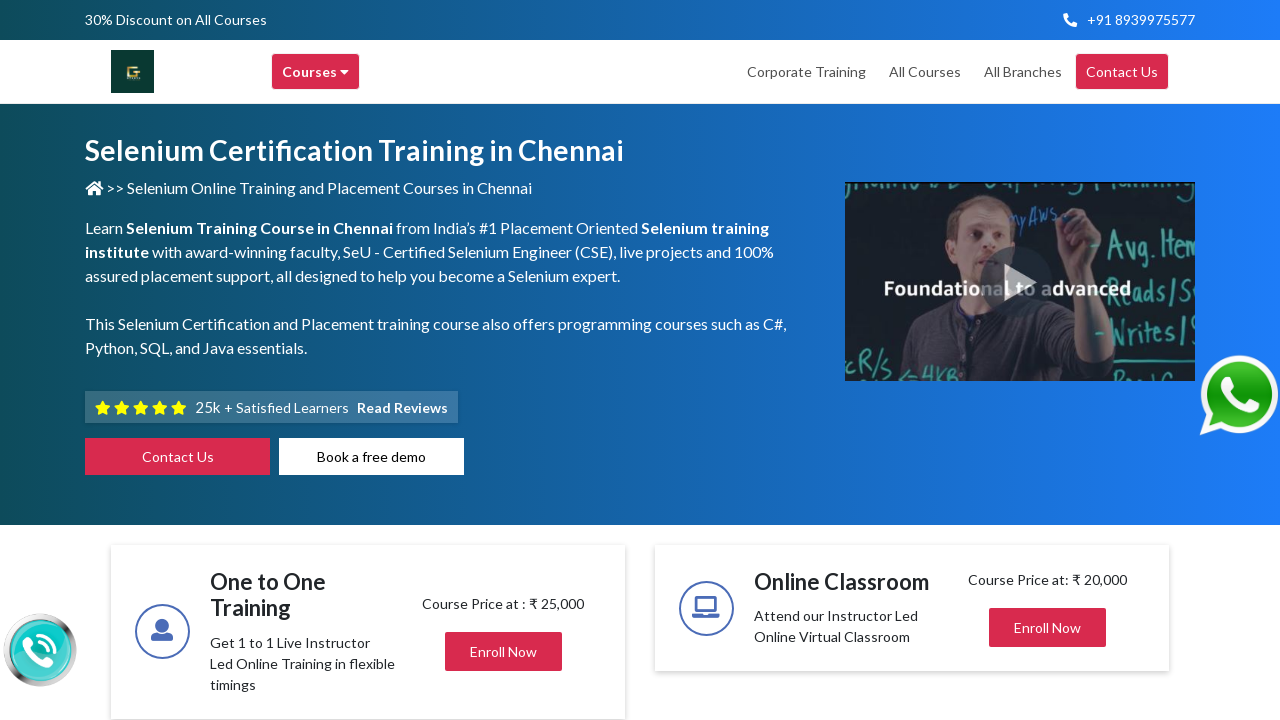

Waited for network idle state on Greens Tech Selenium course content page
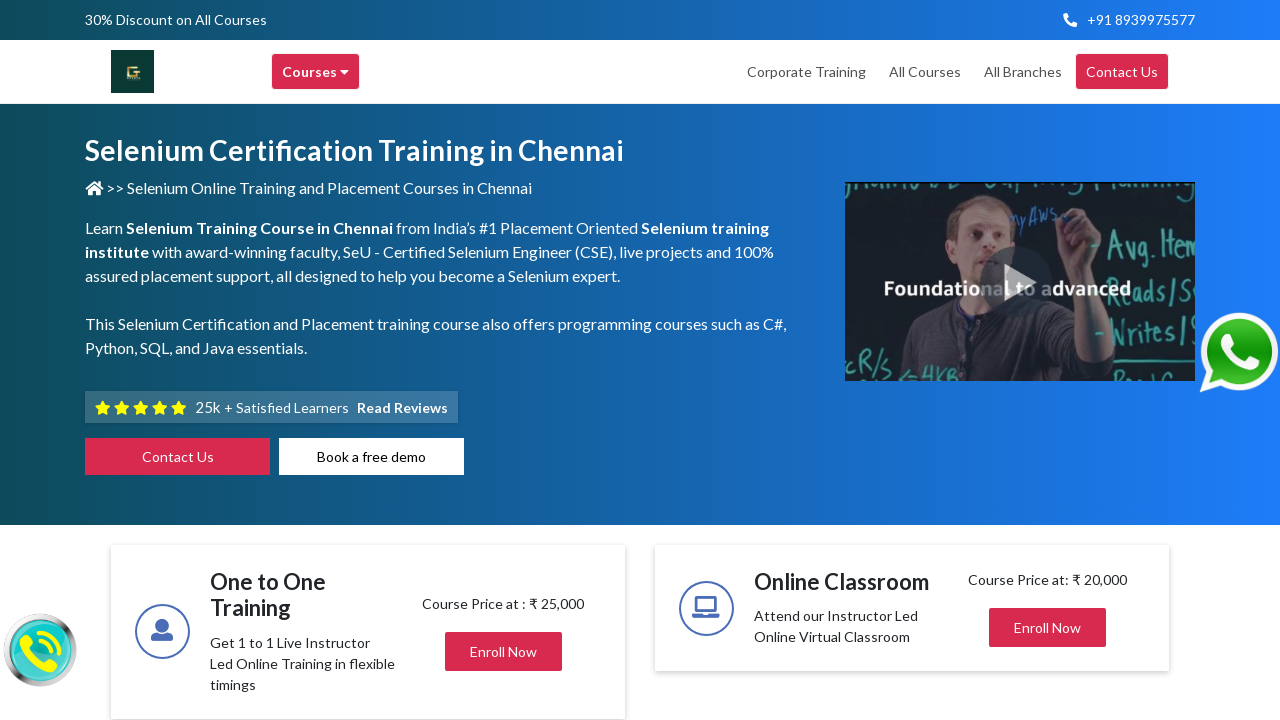

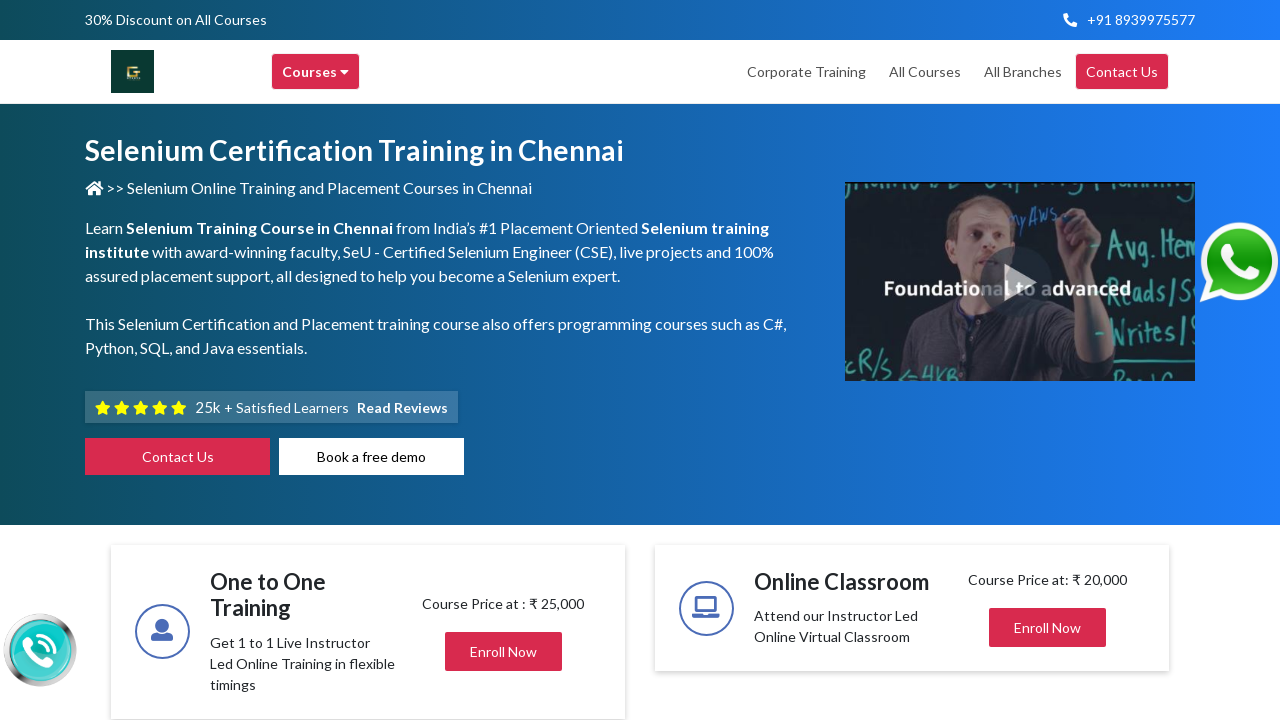